Tests browser navigation functionality by navigating between pages, using back/forward buttons, and refreshing the page

Starting URL: https://letskodeit.teachable.com/p/practice

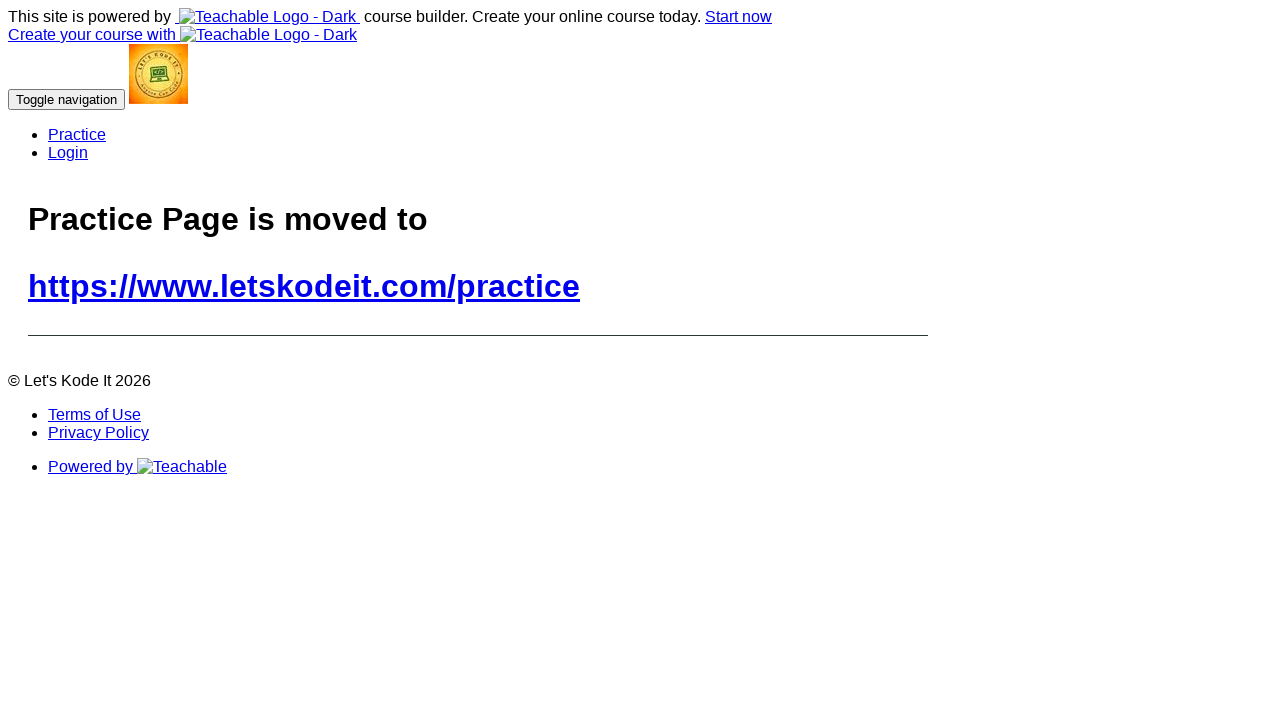

Navigated to https://letskodeit.teachable.com/
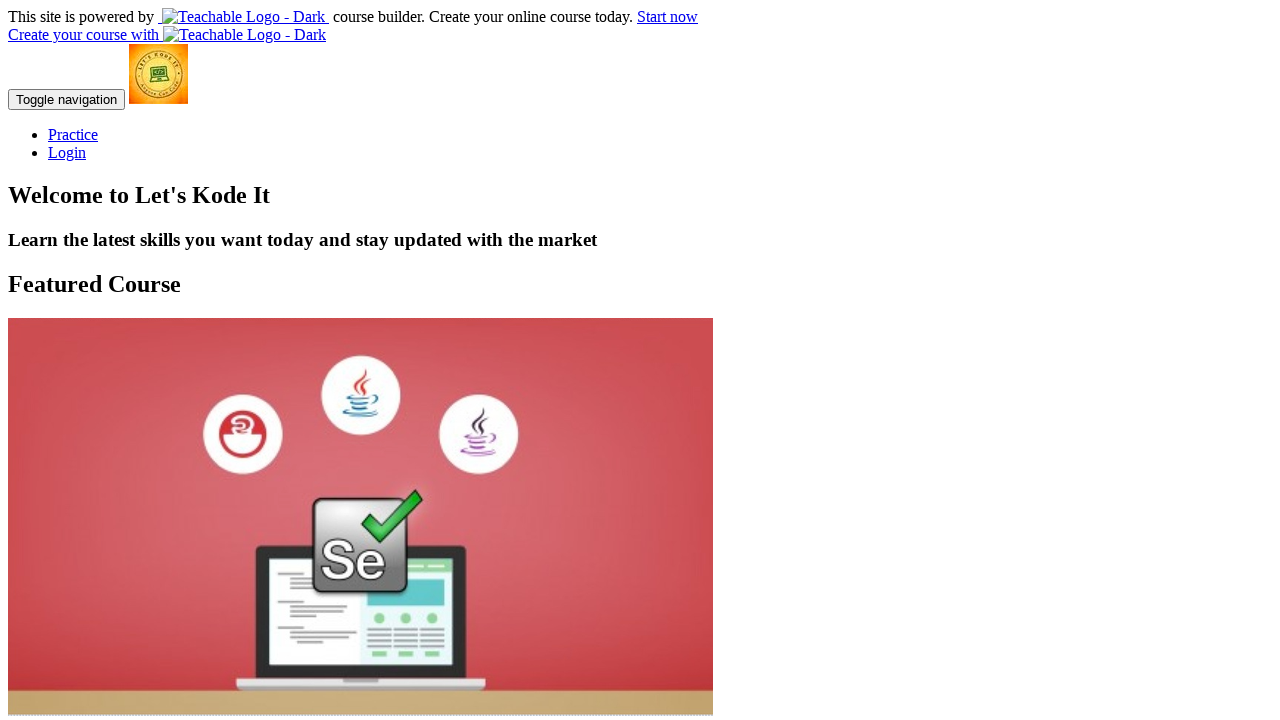

Navigated back to previous page using back button
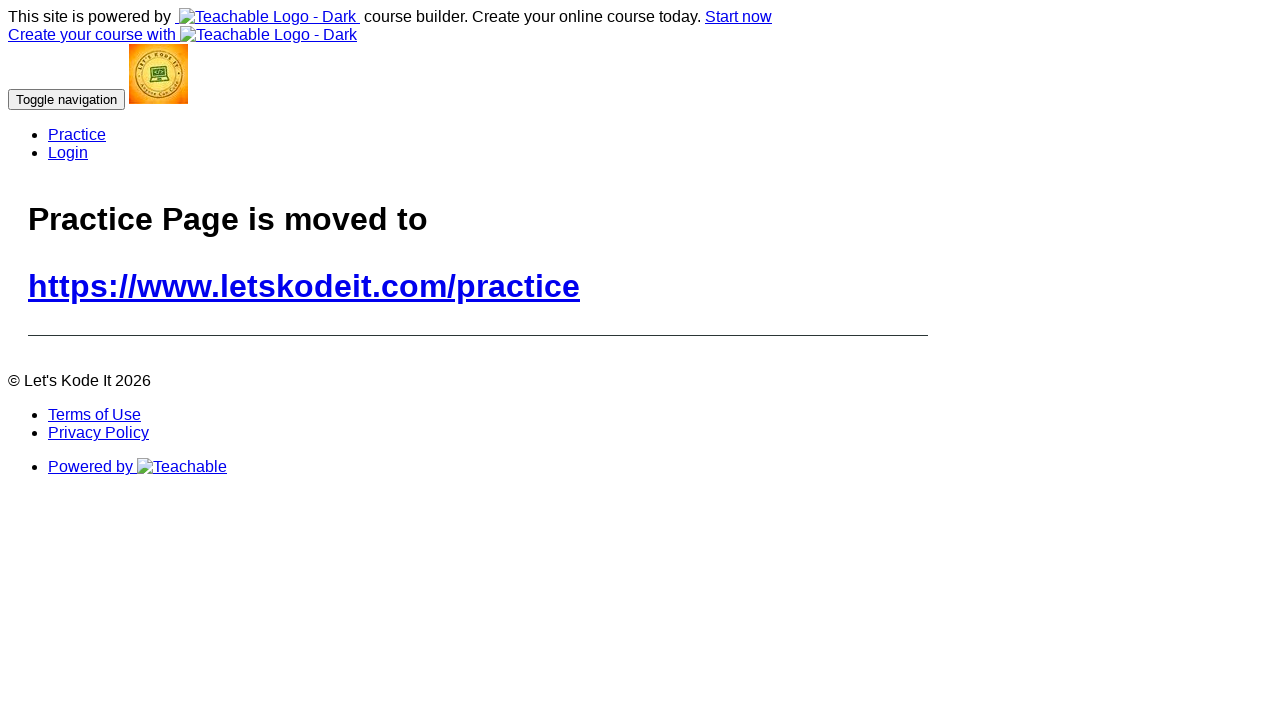

Navigated forward to next page using forward button
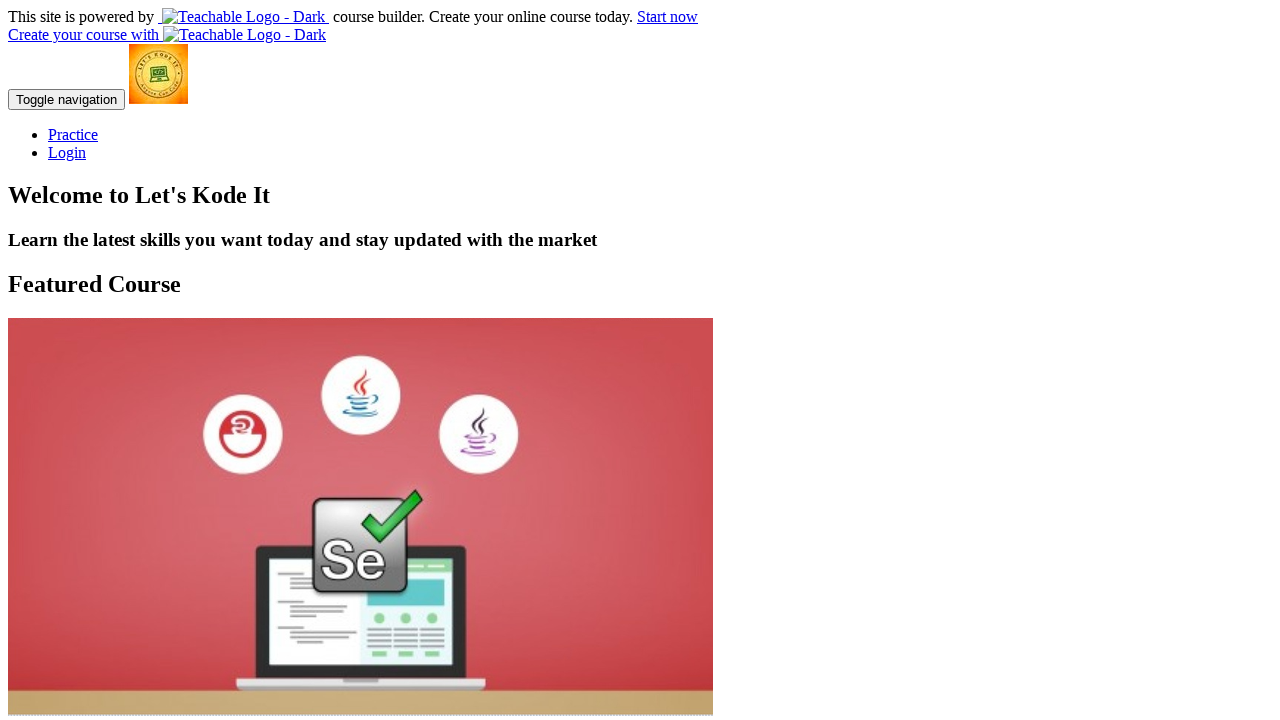

Refreshed the current page
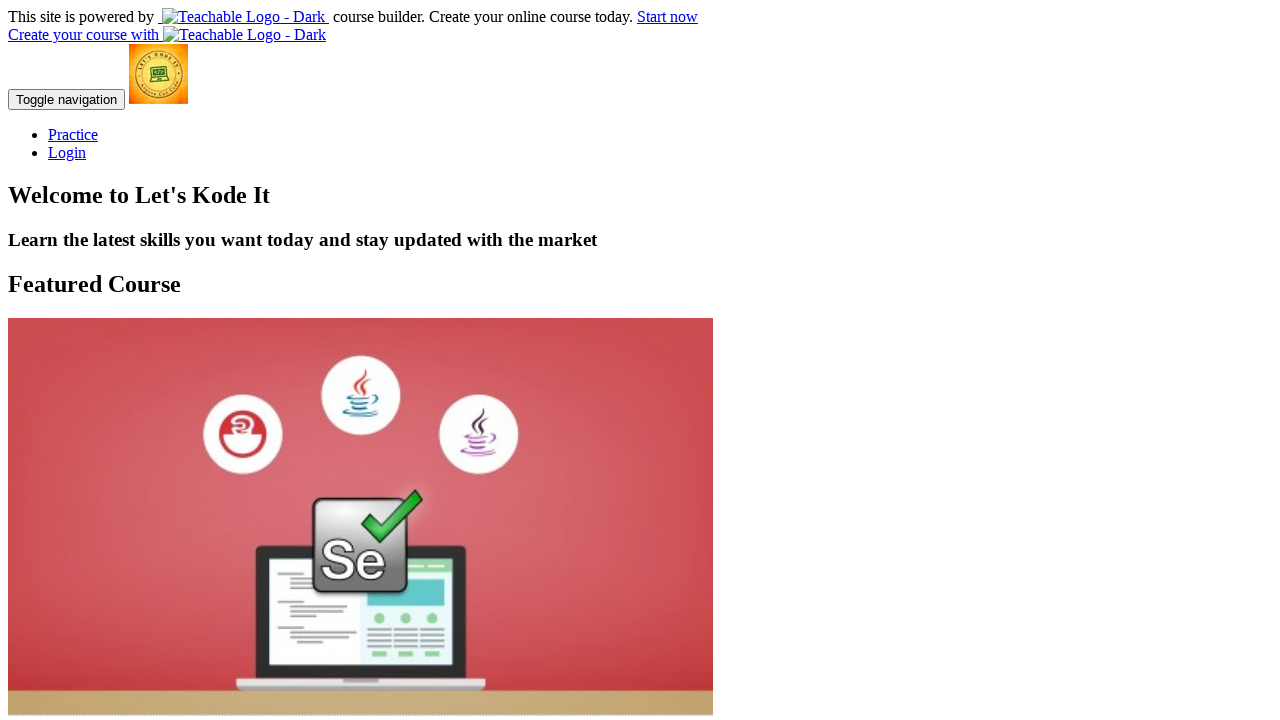

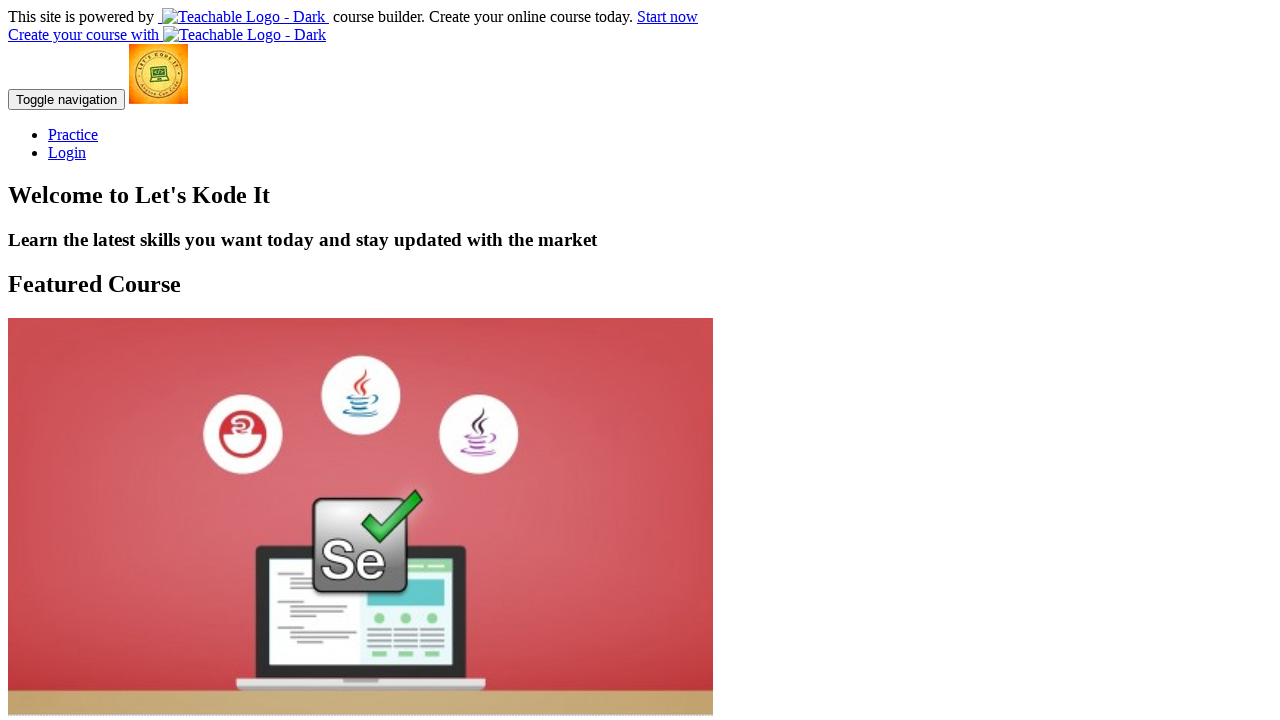